Tests the SpiceJet flight booking interface by clicking on the "From" departure city field to open the city selection dropdown, and waits for the cities list to appear.

Starting URL: https://www.spicejet.com/

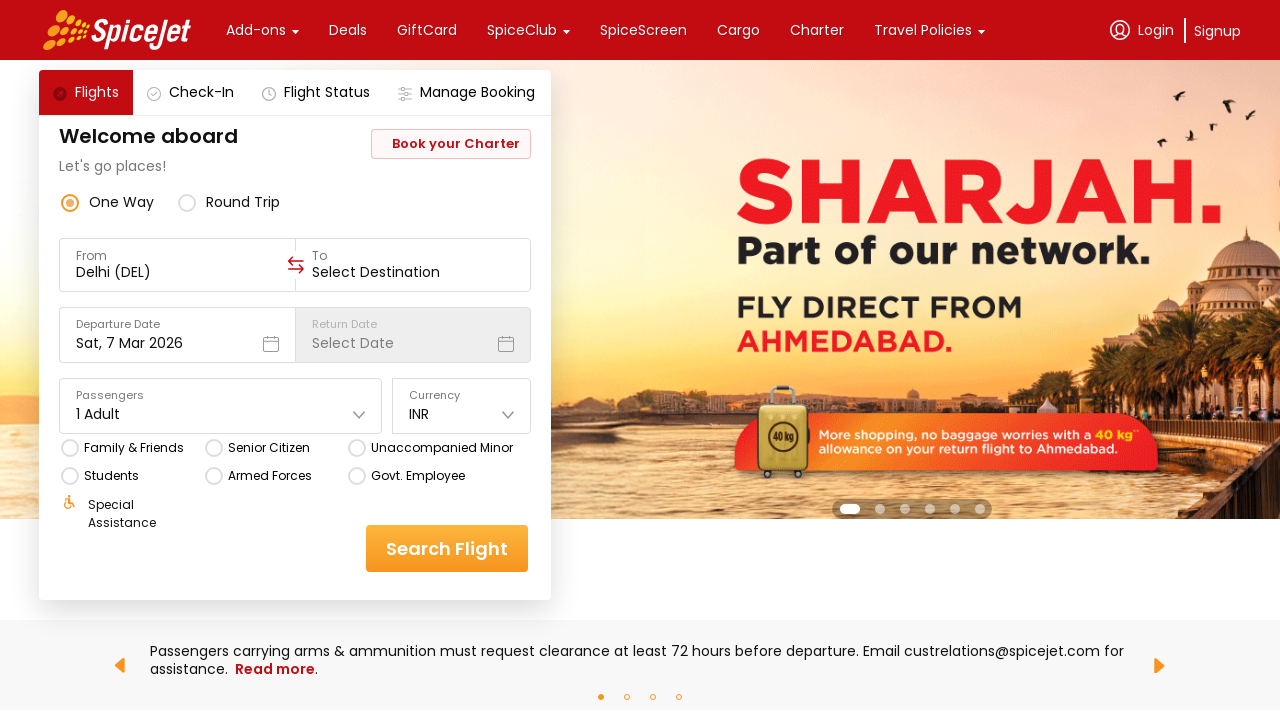

Clicked on the 'From' departure city field to open city selection dropdown at (178, 256) on xpath=//div[contains(text(),'From')]
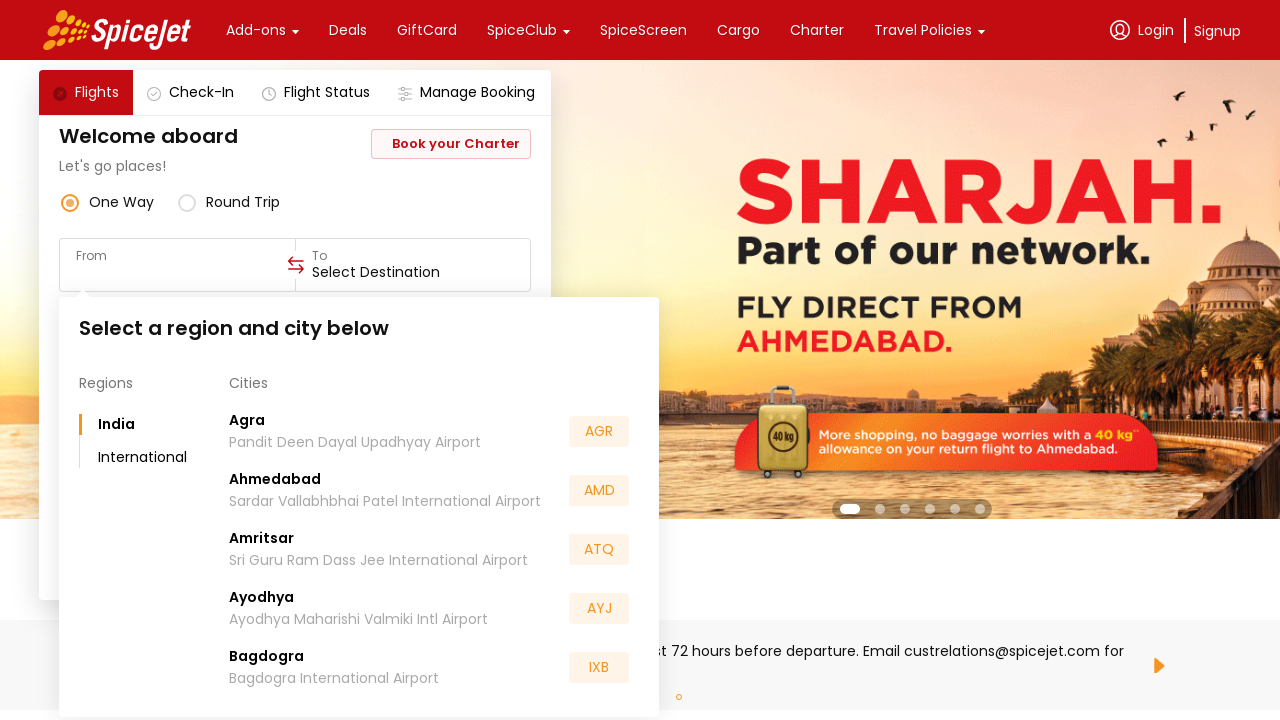

Cities list dropdown appeared and loaded
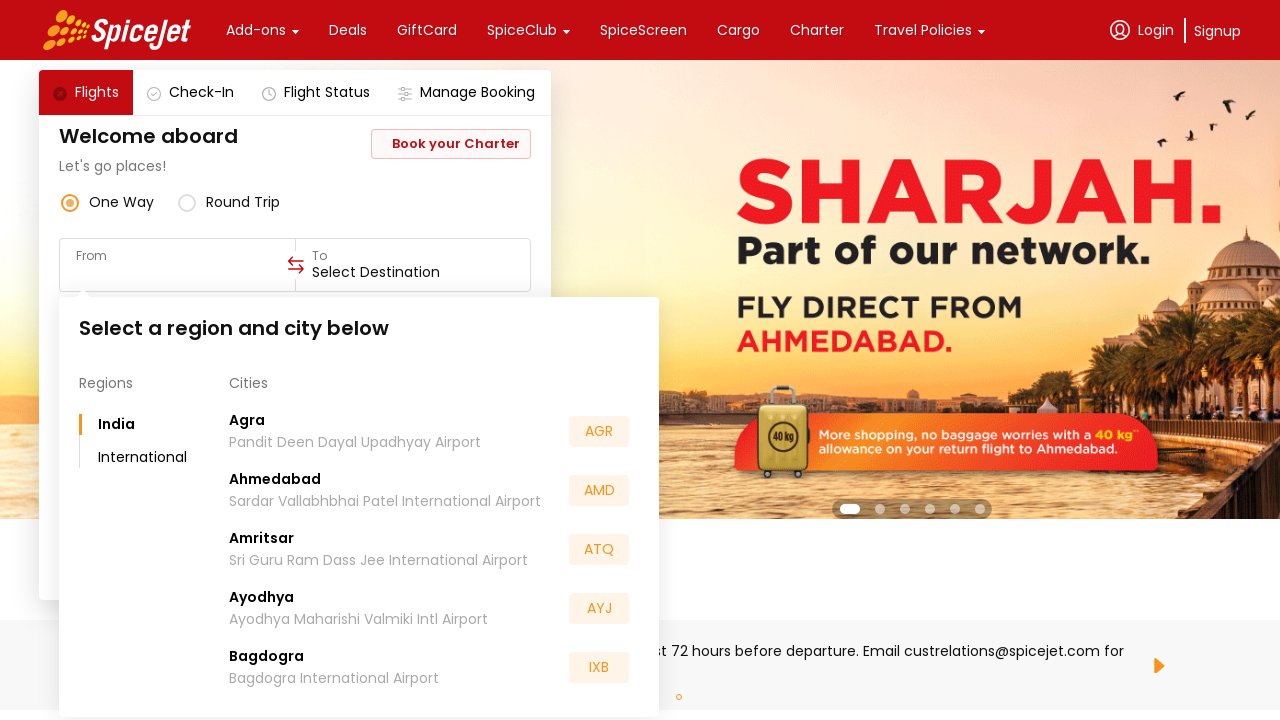

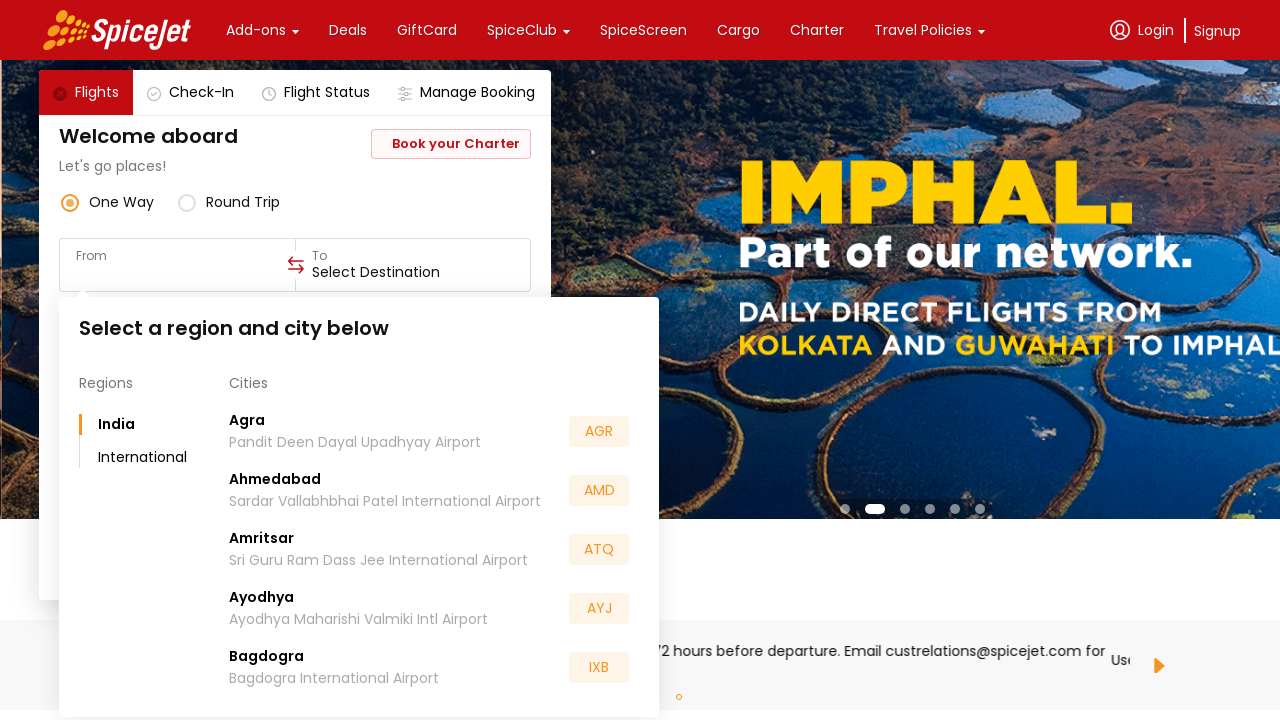